Navigates to the broken images page and verifies the page loads

Starting URL: https://the-internet.herokuapp.com/

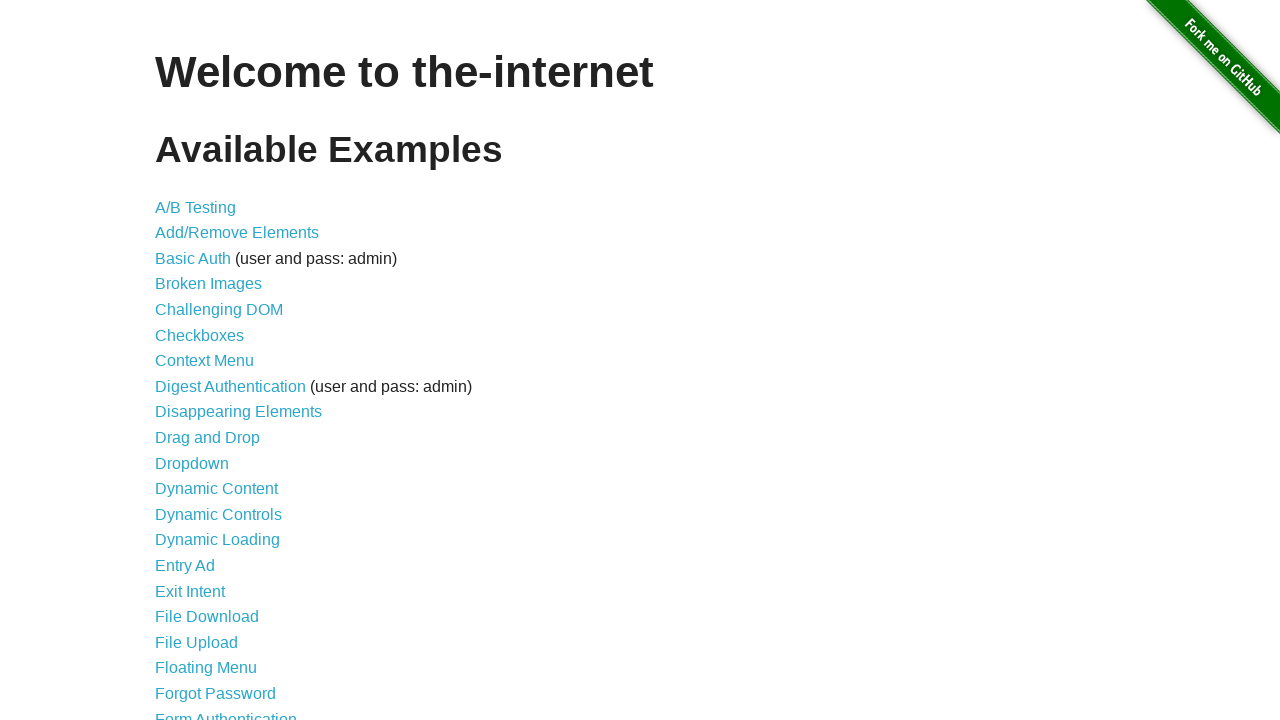

Clicked on broken images link at (208, 284) on a[href='/broken_images']
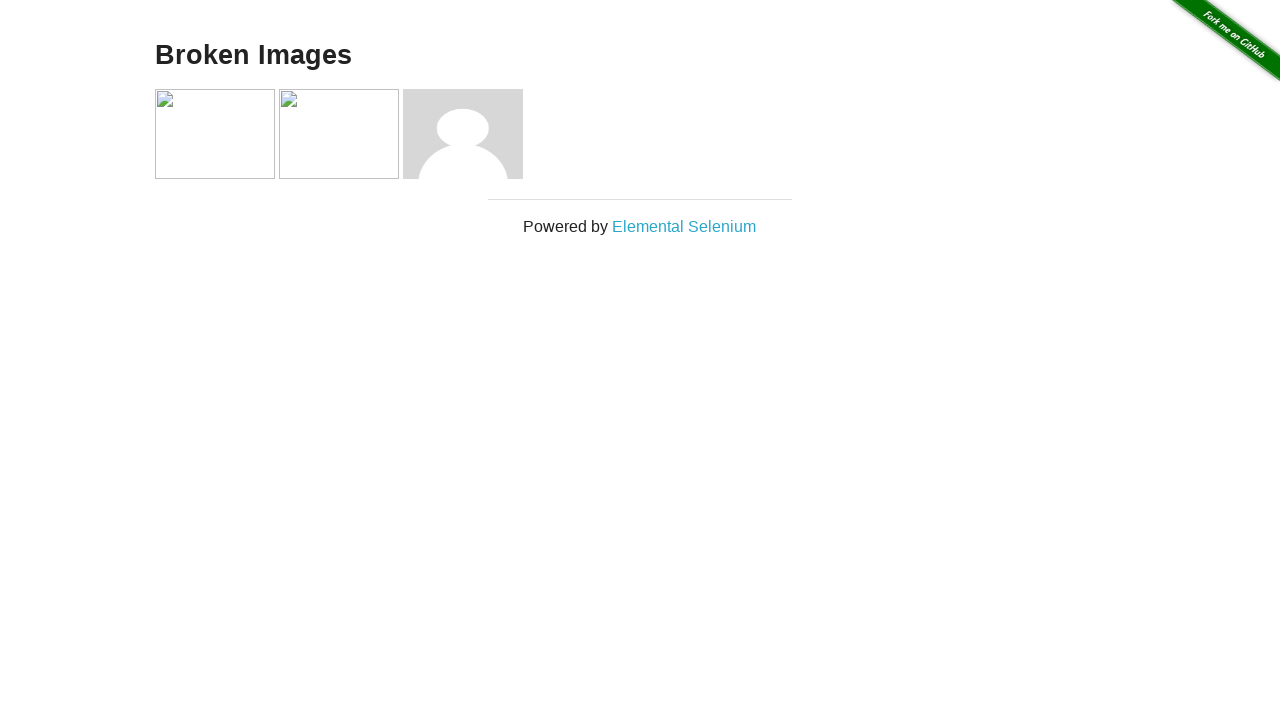

Broken images page loaded with image elements present
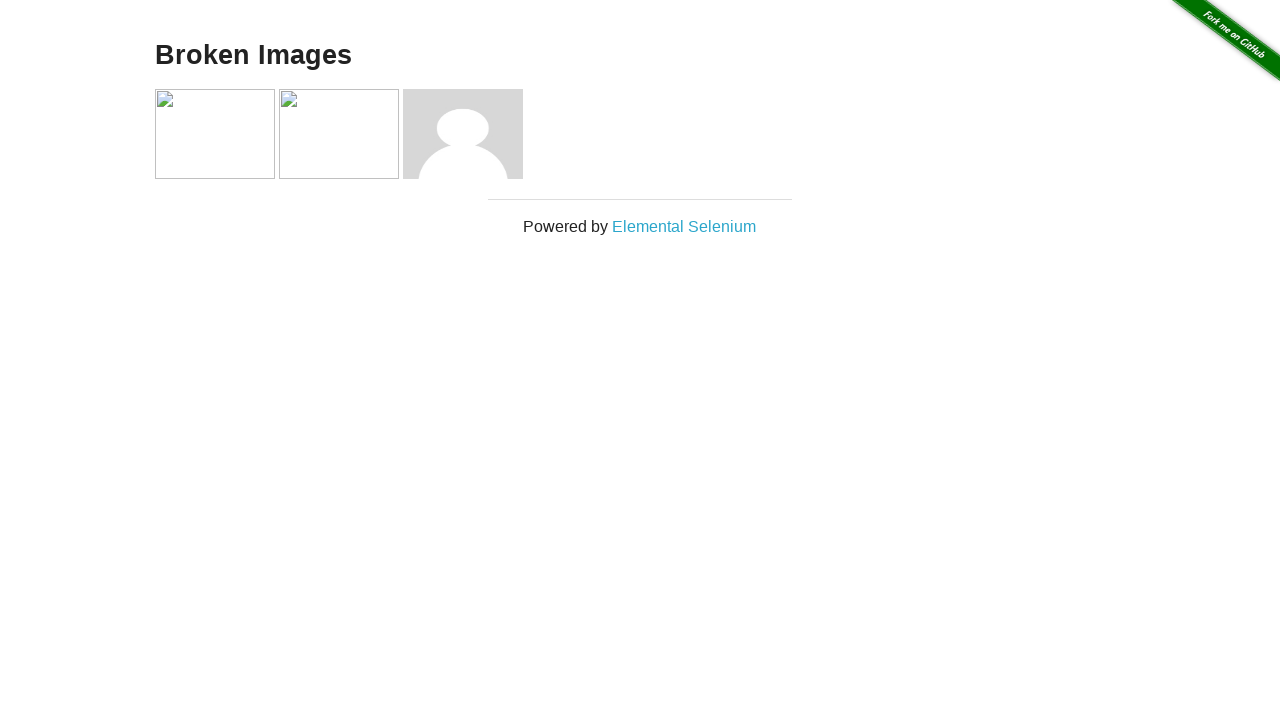

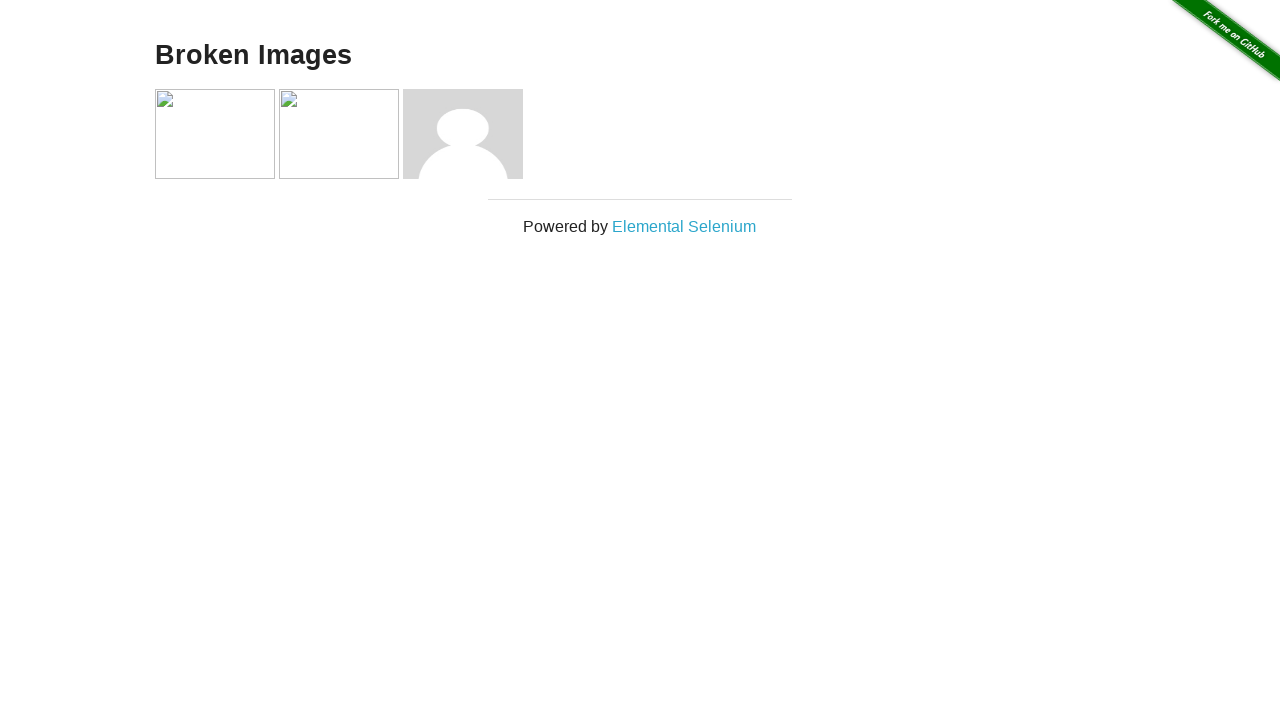